Verifies the Zero Bank brand link text and href attribute on the login page

Starting URL: http://zero.webappsecurity.com/login.html

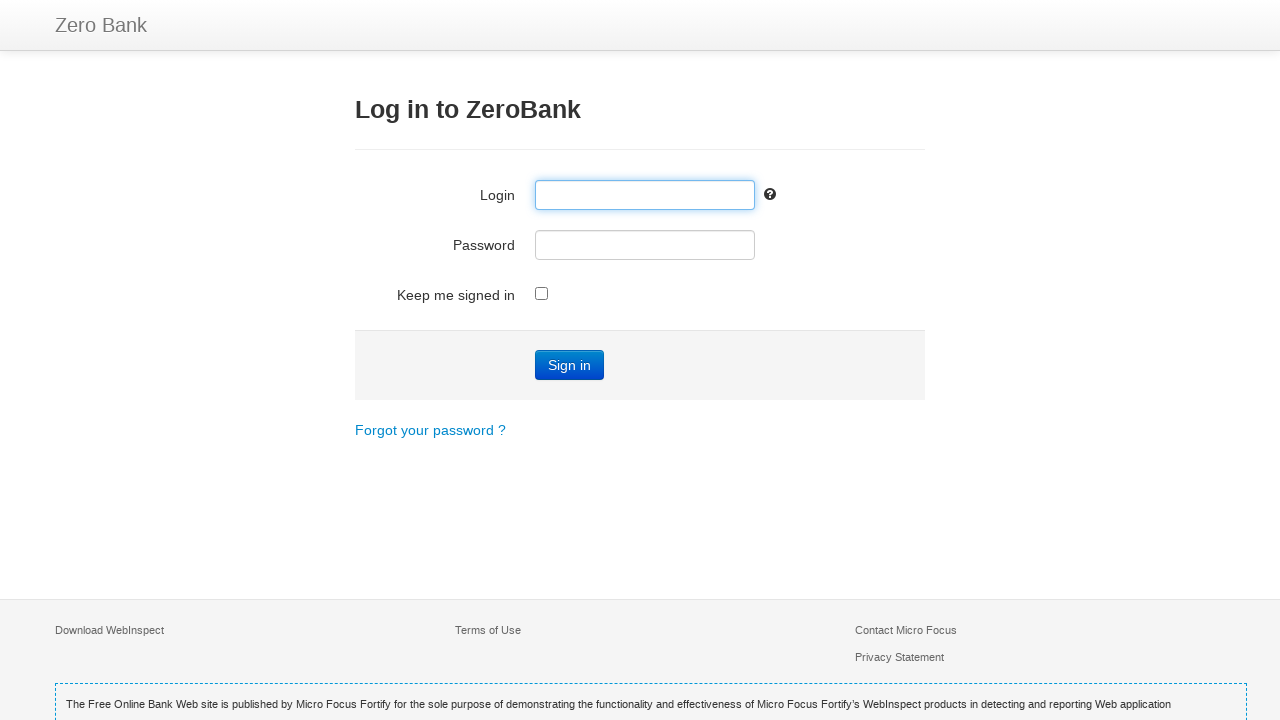

Navigated to Zero Bank login page
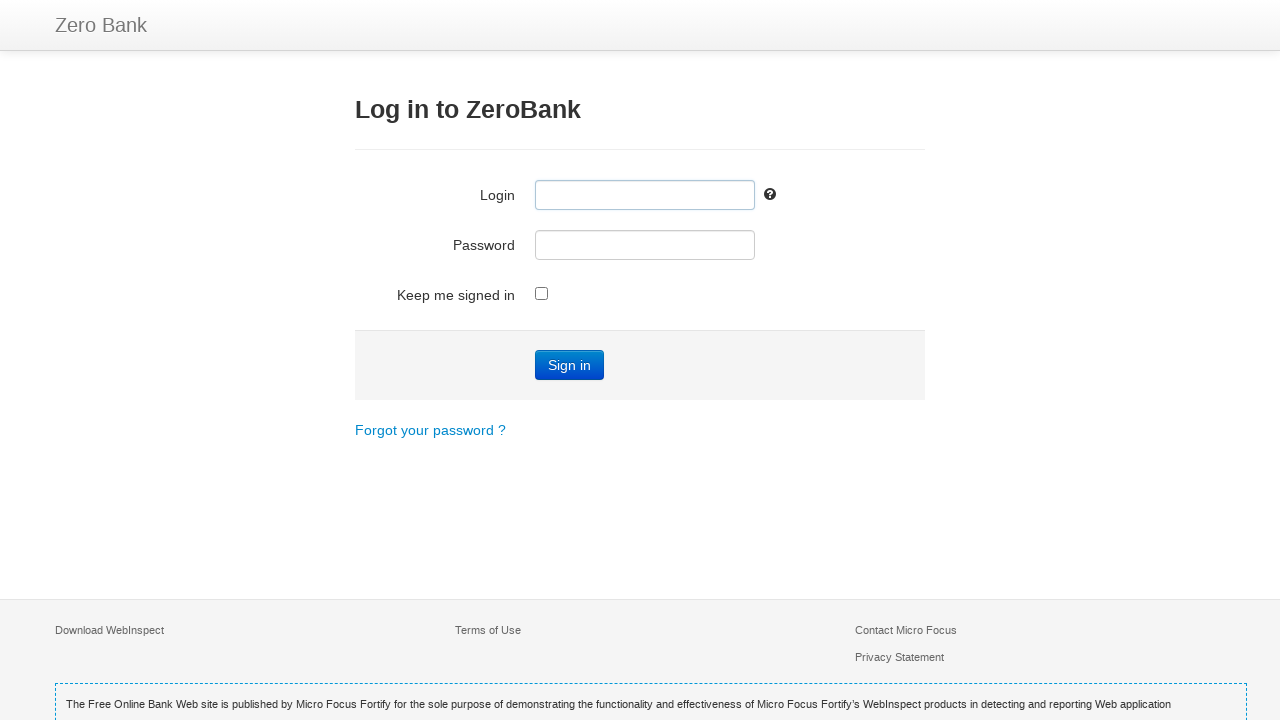

Located Zero Bank brand link element
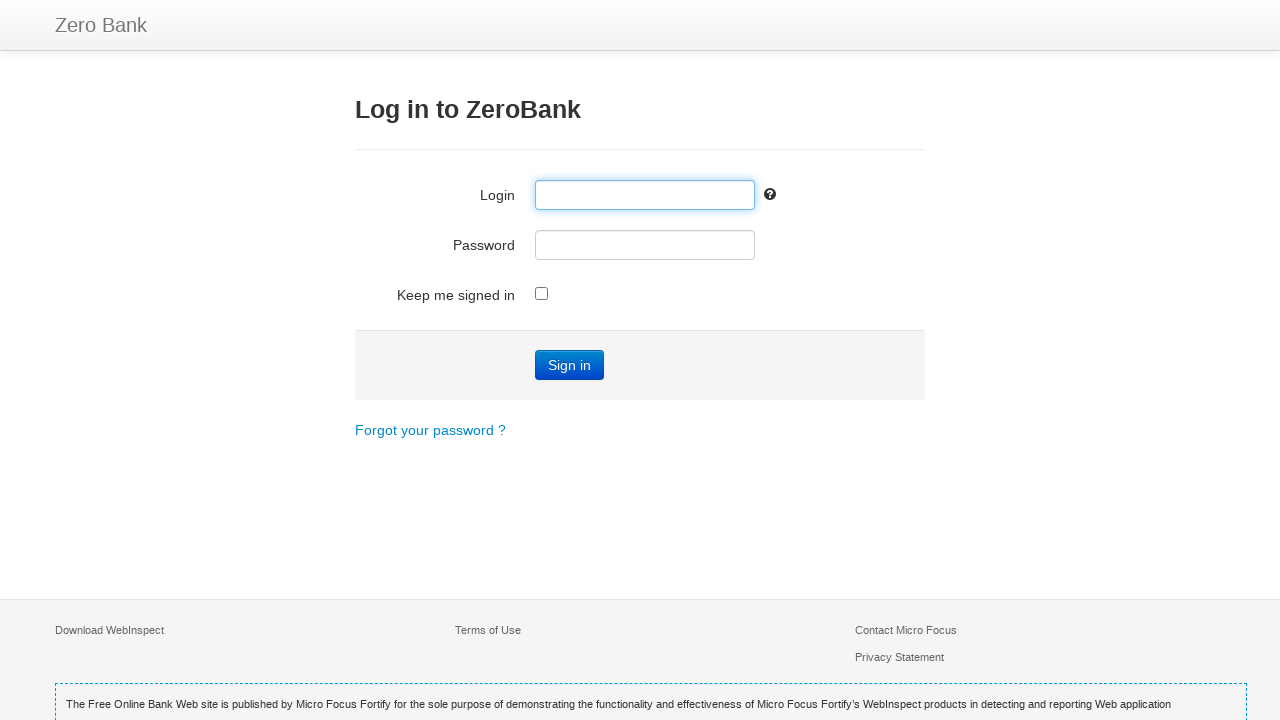

Retrieved brand link text: 'Zero Bank'
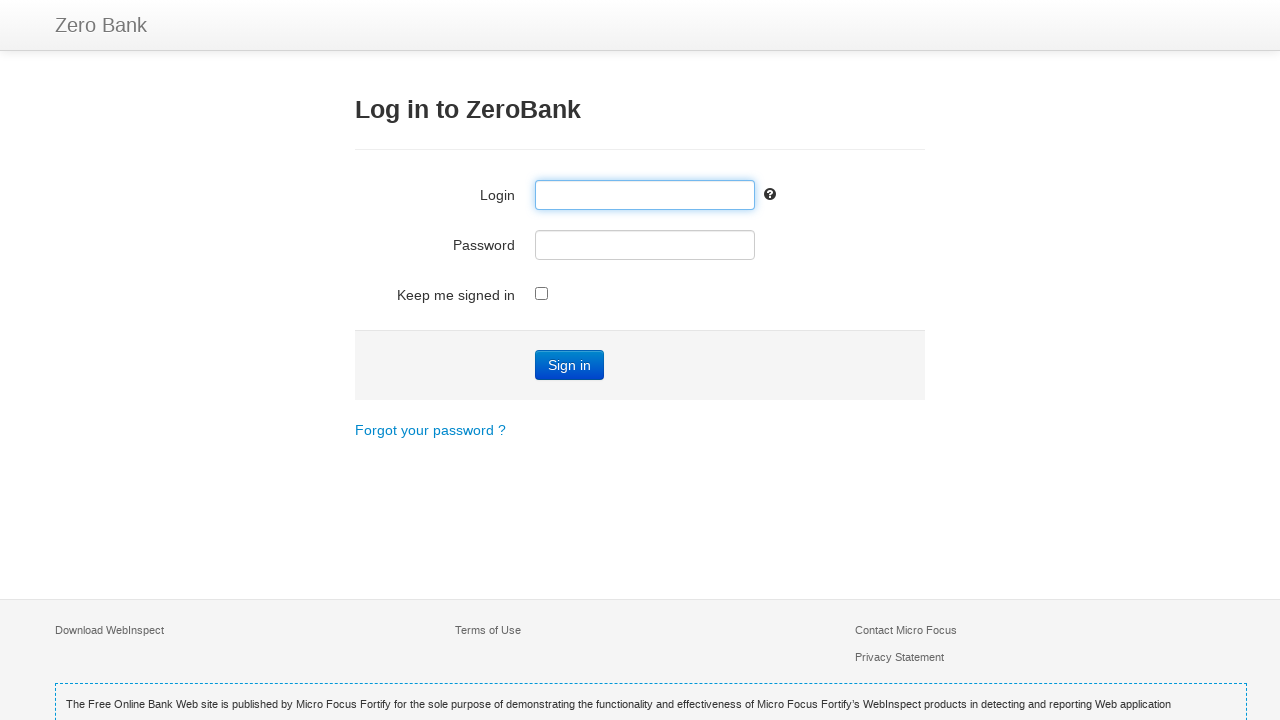

Verified brand link text matches expected value 'Zero Bank'
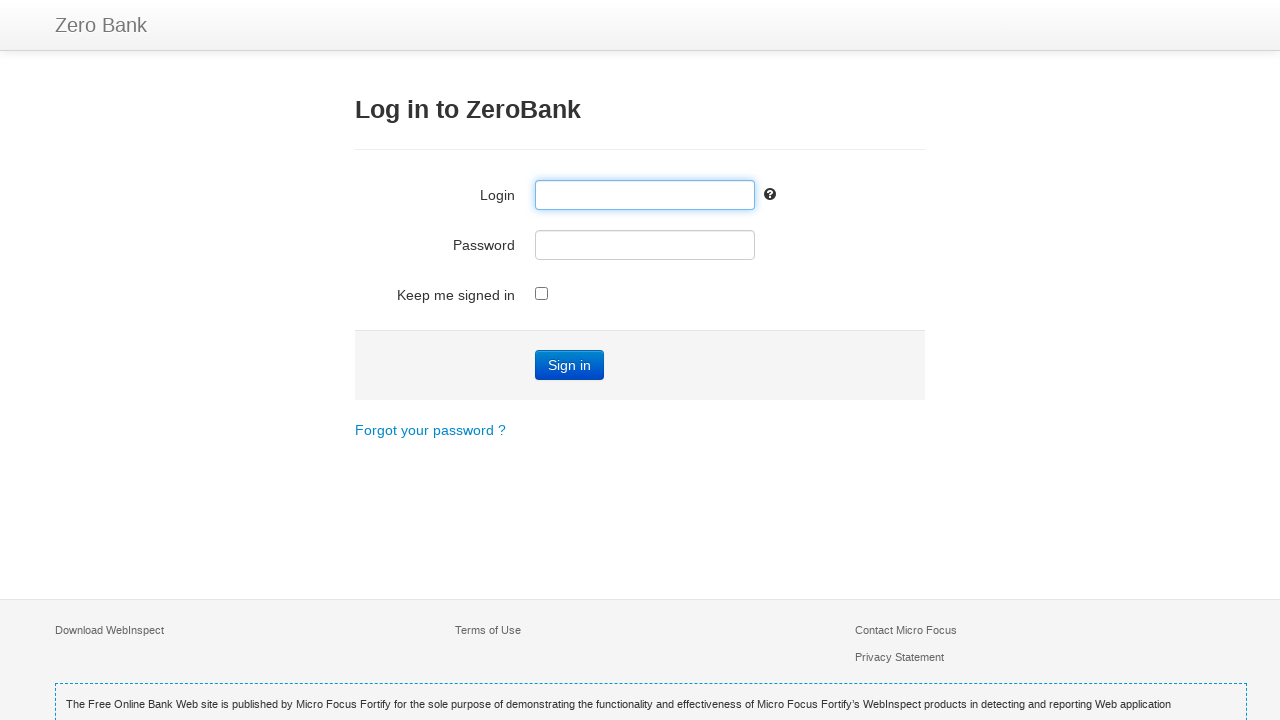

Retrieved brand link href attribute: '/index.html'
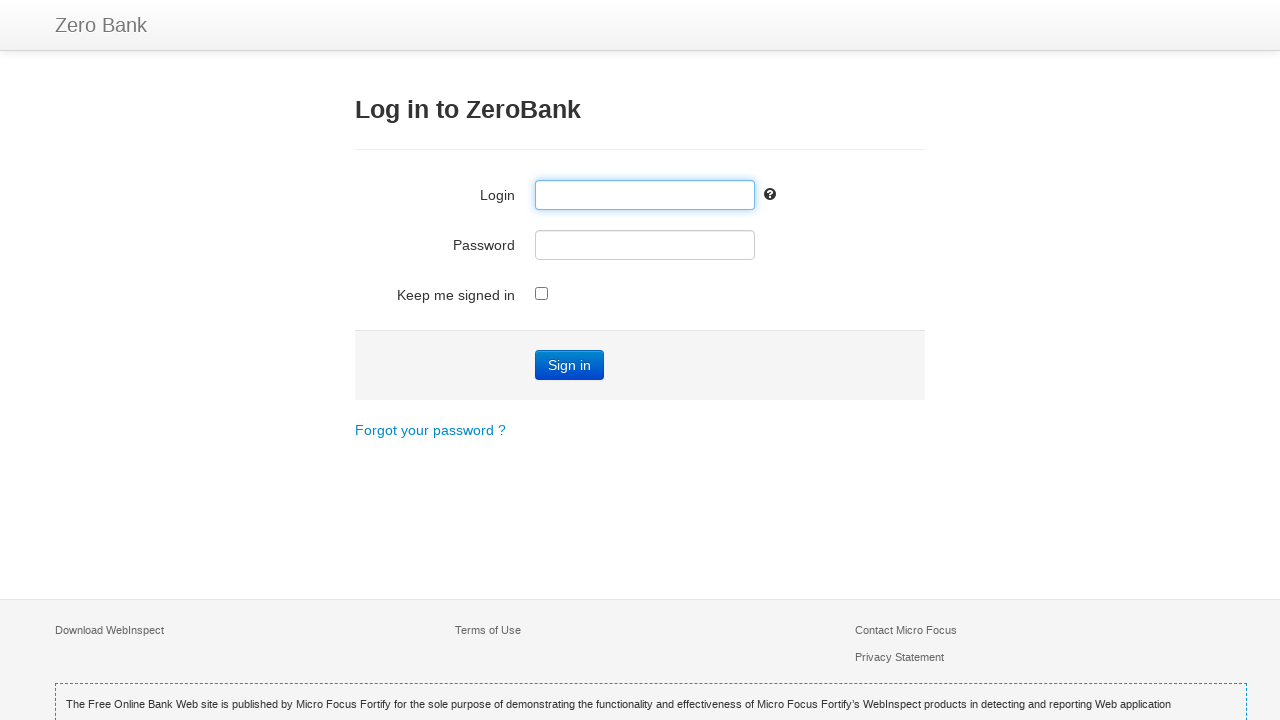

Verified brand link href contains expected value 'index.html'
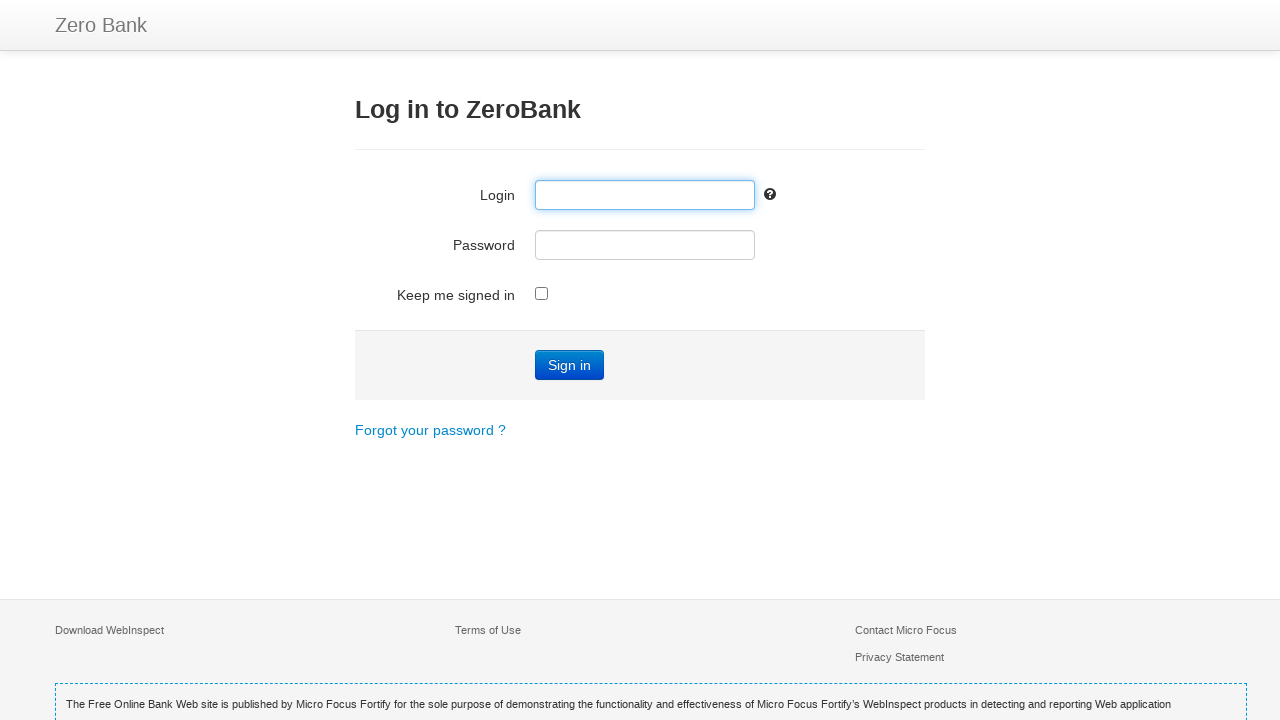

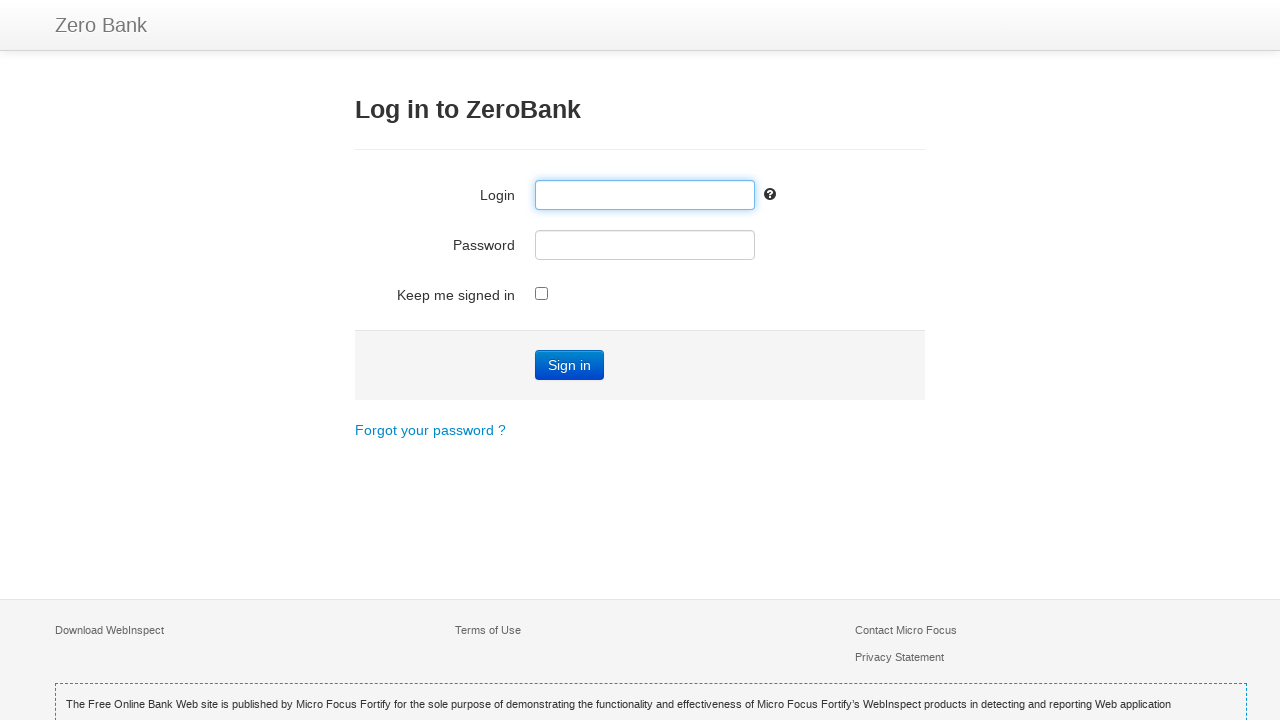